Navigates to Minesweeper Online game and clicks on the first cell (position 1,1) to start the game

Starting URL: https://minesweeperonline.com/

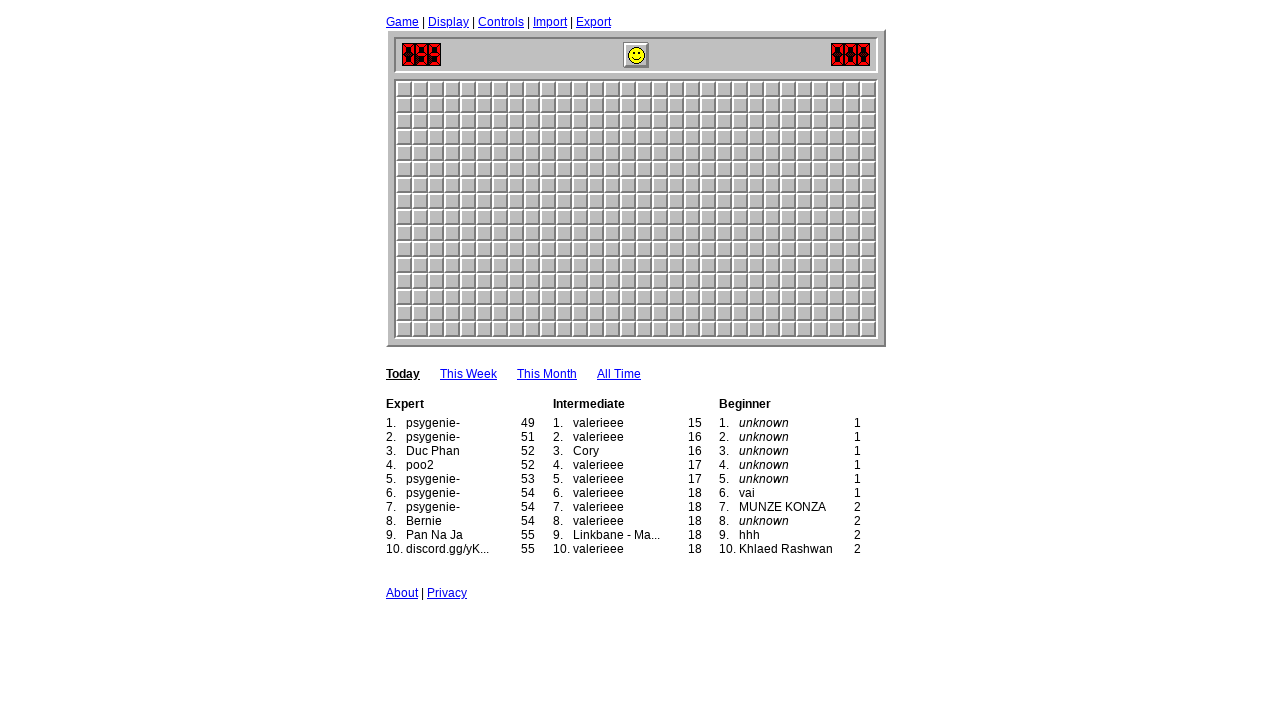

Waited for game board to load - blank squares appeared
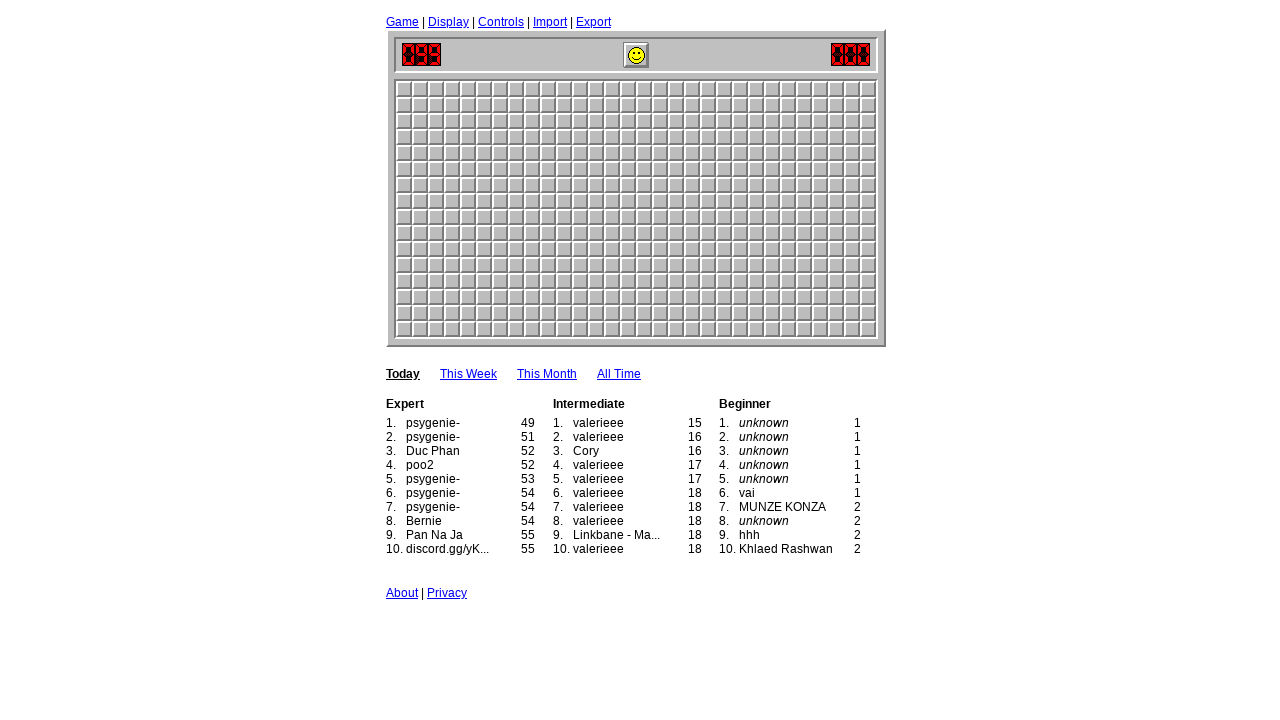

Clicked on cell at position (1,1) to start the game at (404, 89) on #\31_1
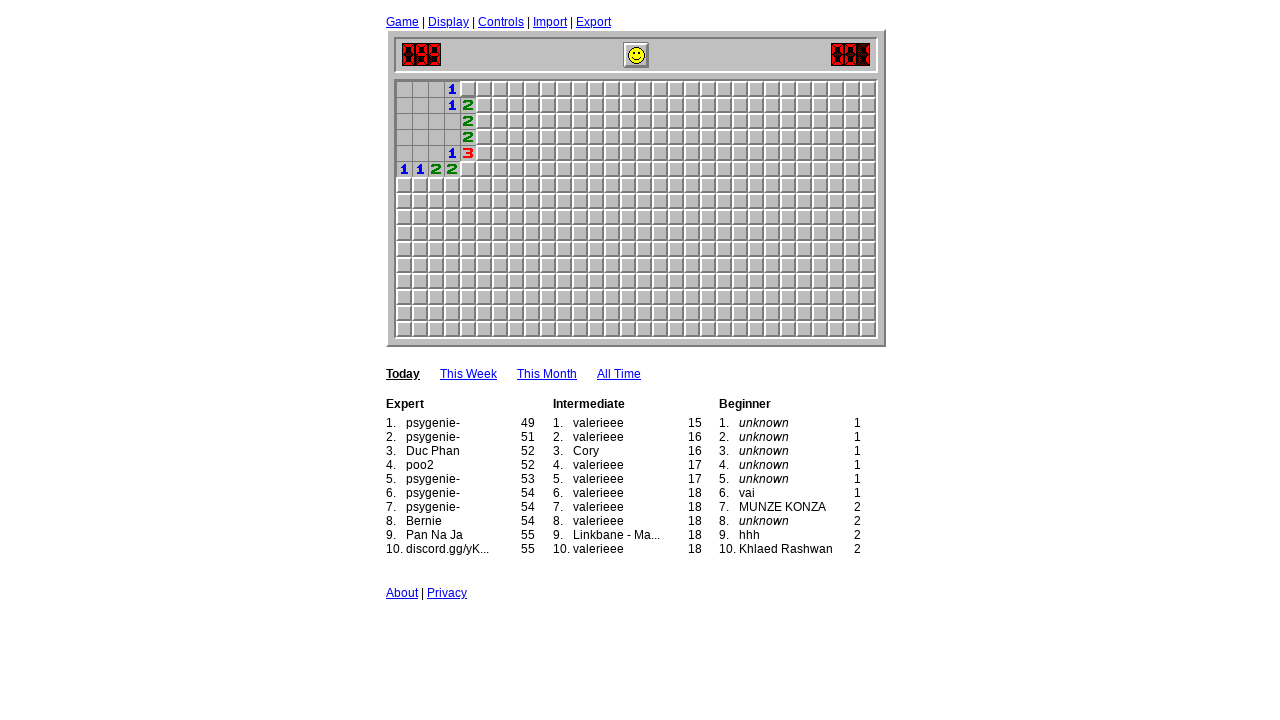

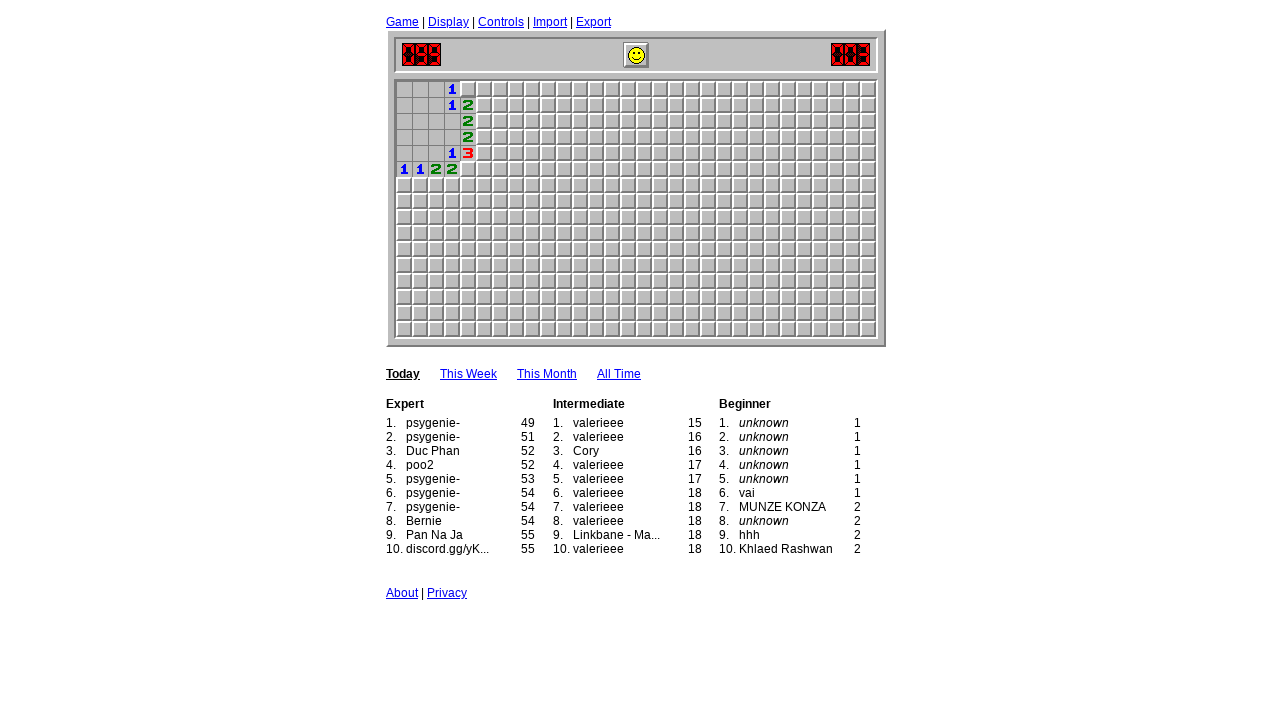